Tests file upload functionality by selecting a file via the file input element and submitting the upload form, then verifies the upload was successful.

Starting URL: https://the-internet.herokuapp.com/upload

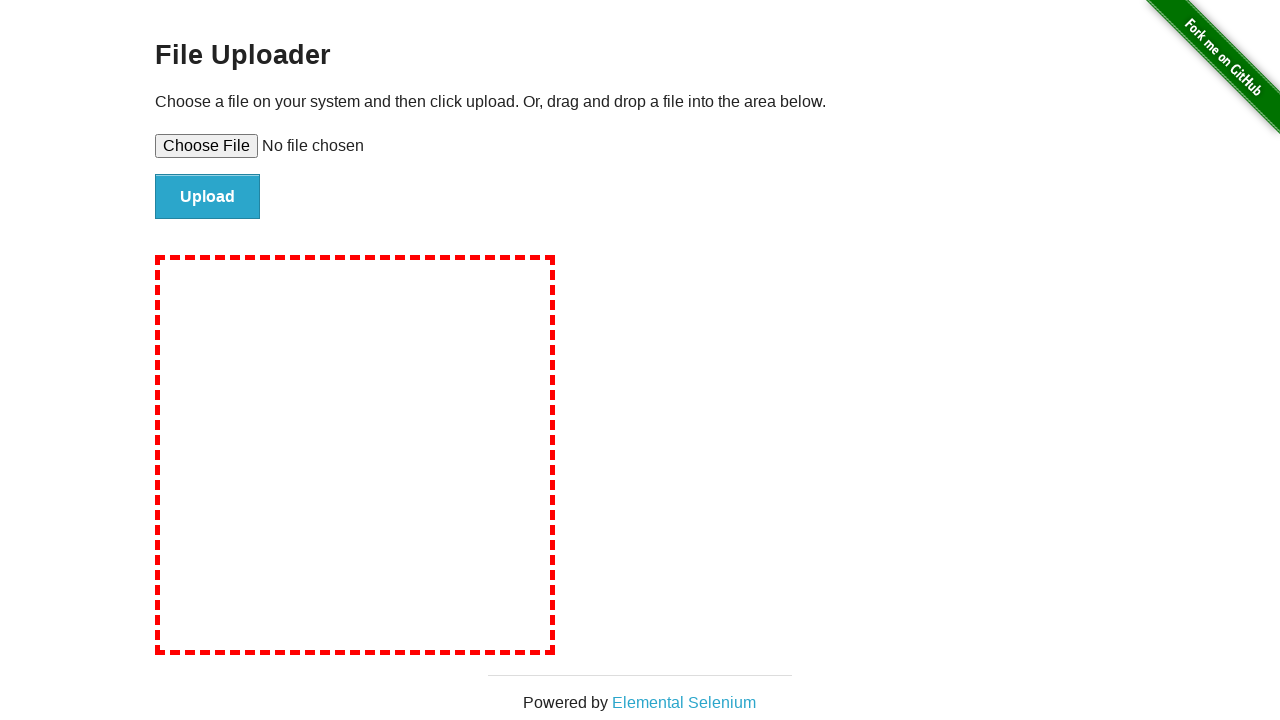

Created temporary test file for upload
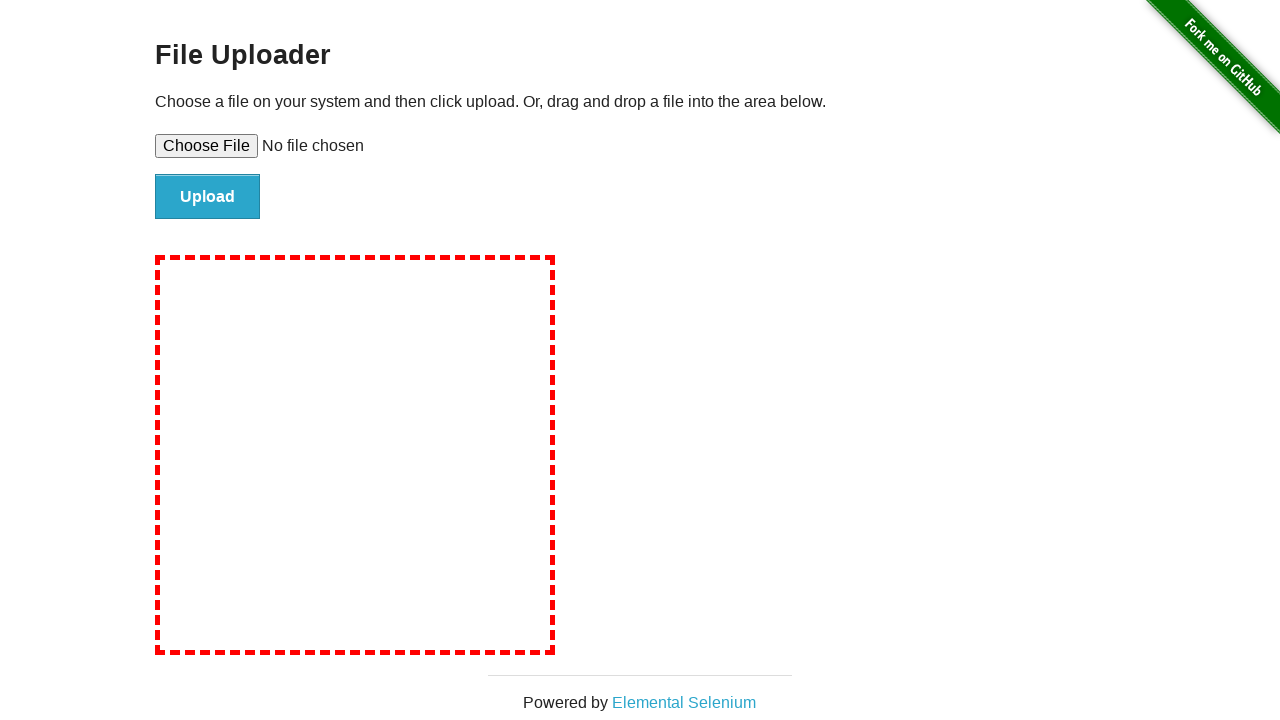

Selected file for upload via file input element
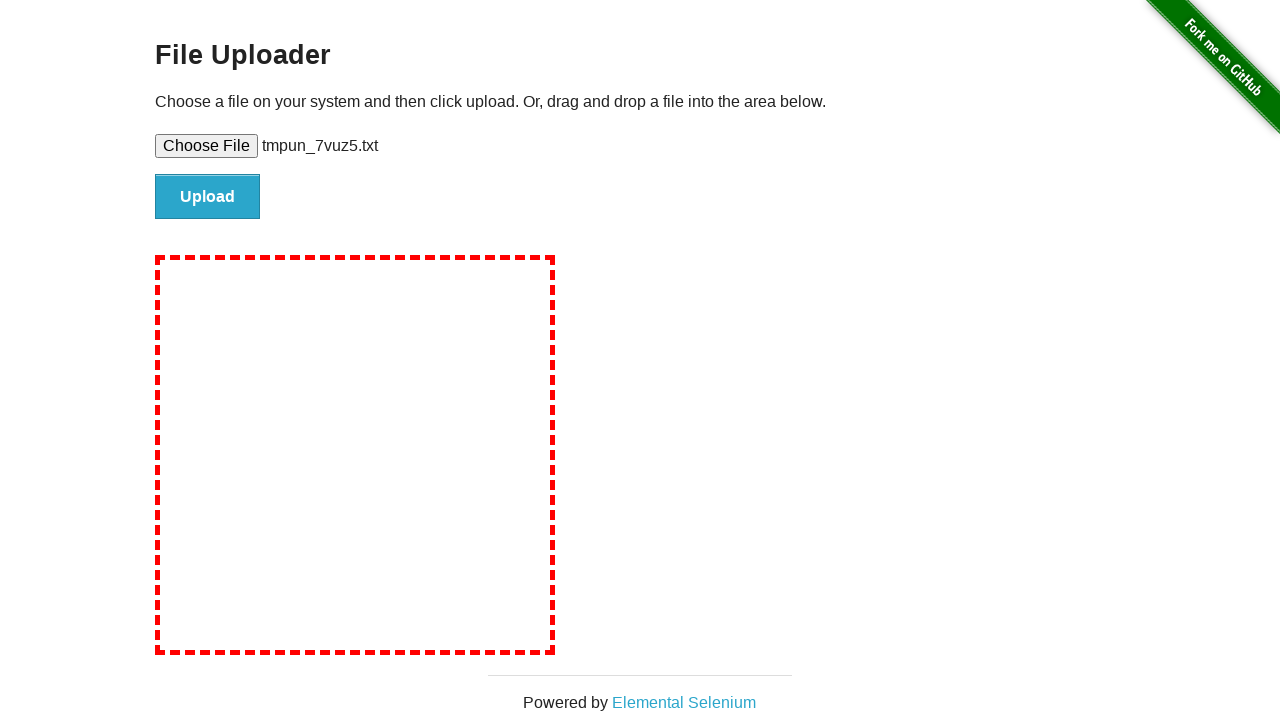

Clicked file submit button to upload the file at (208, 197) on #file-submit
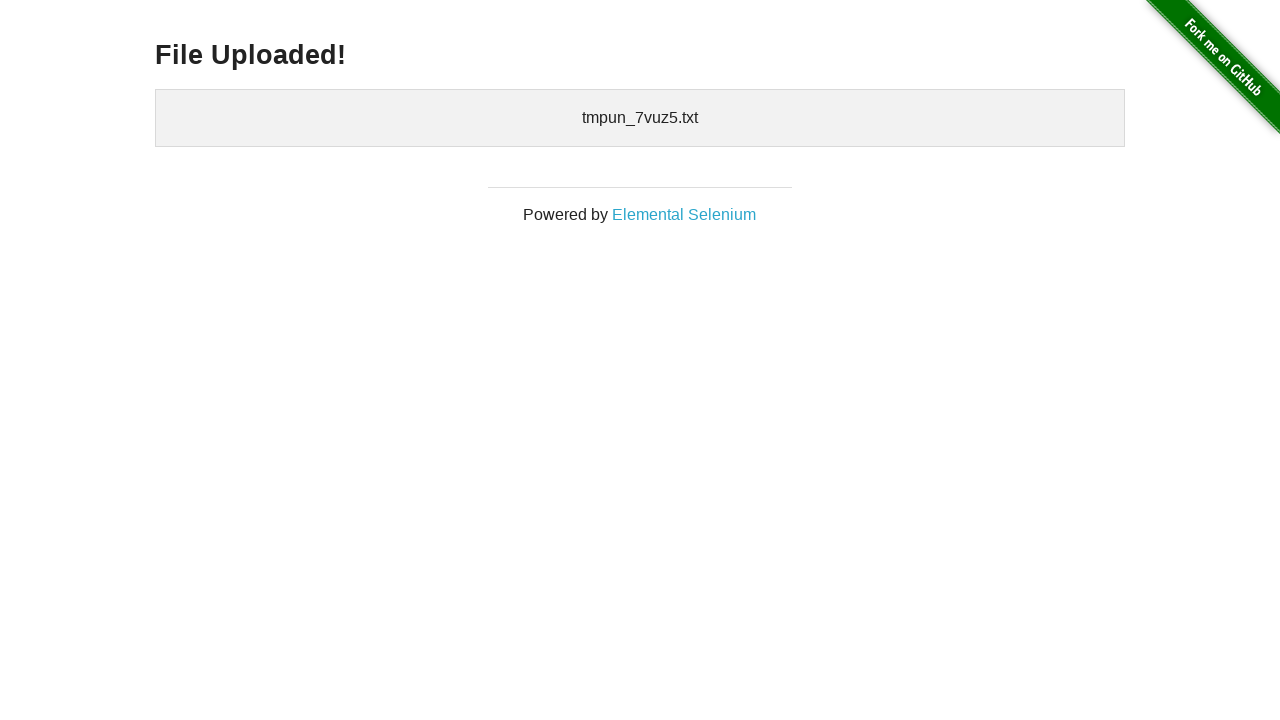

Upload confirmation message appeared - file upload was successful
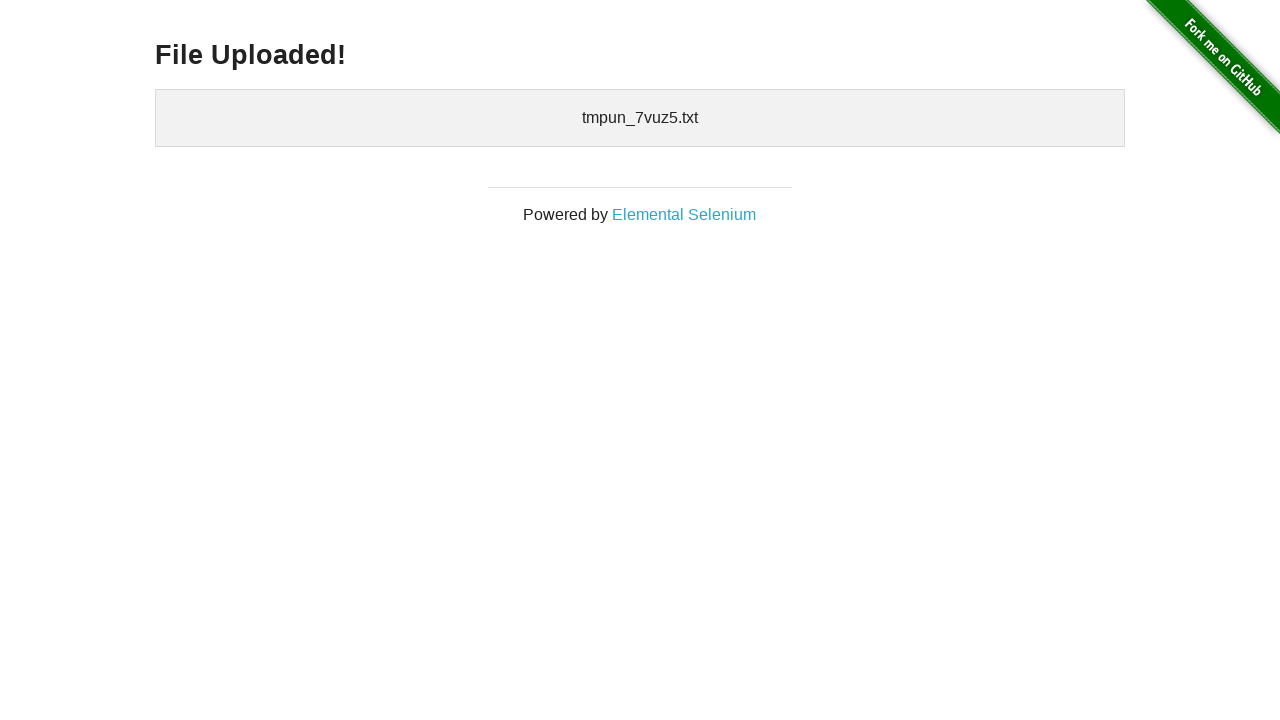

Cleaned up temporary test file
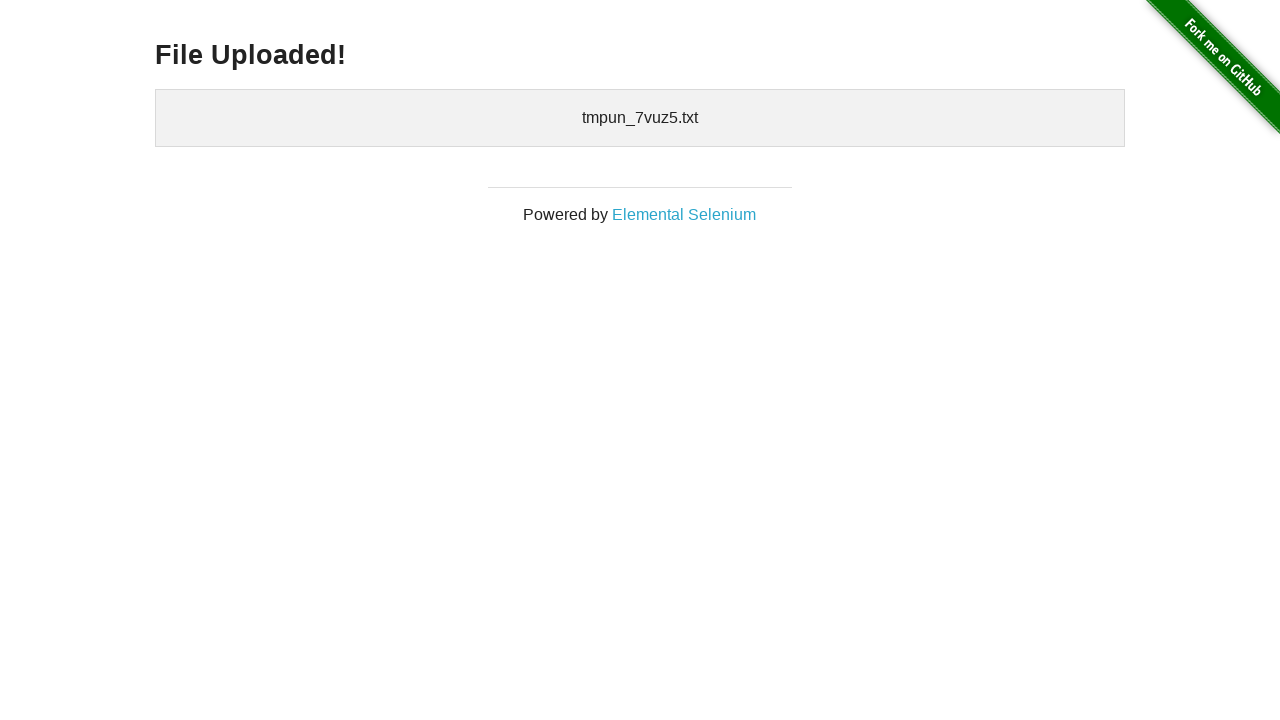

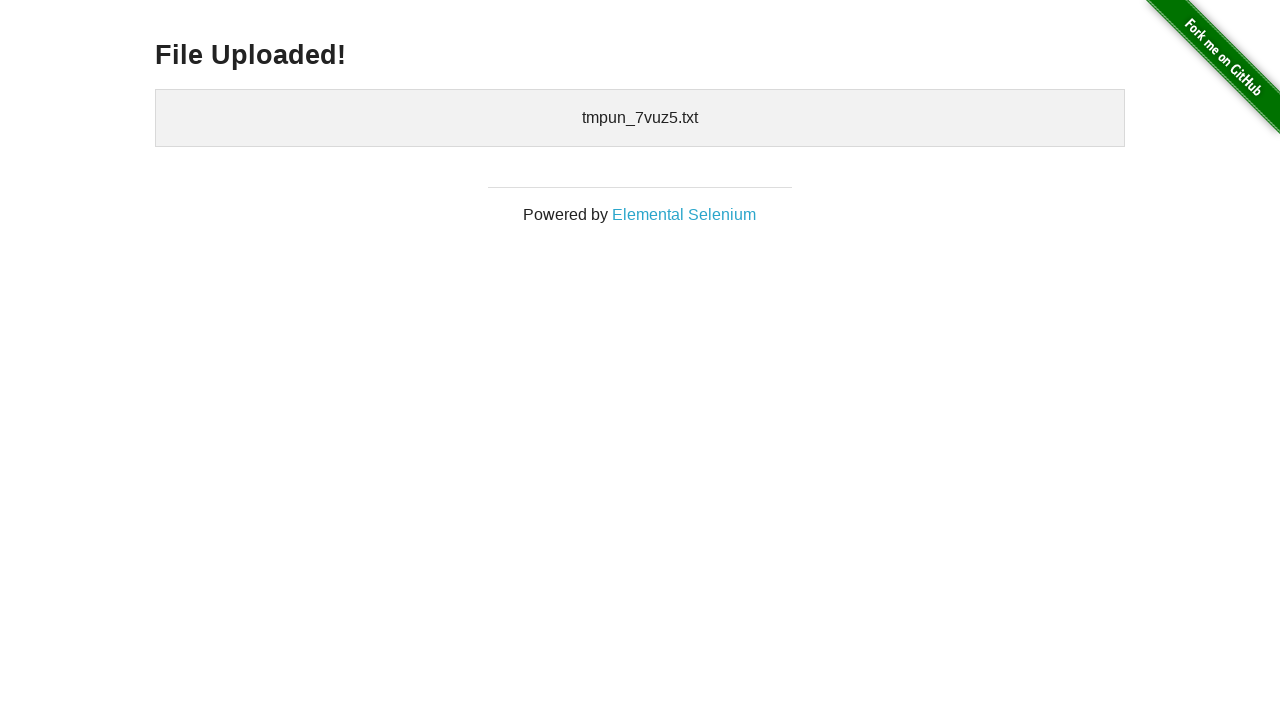